Tests waiting for a button to become visible by checking the 'Visible' checkbox, applying a 10-second delay, waiting for the target to be visible, and then clicking it.

Starting URL: http://uitestingplayground.com/autowait

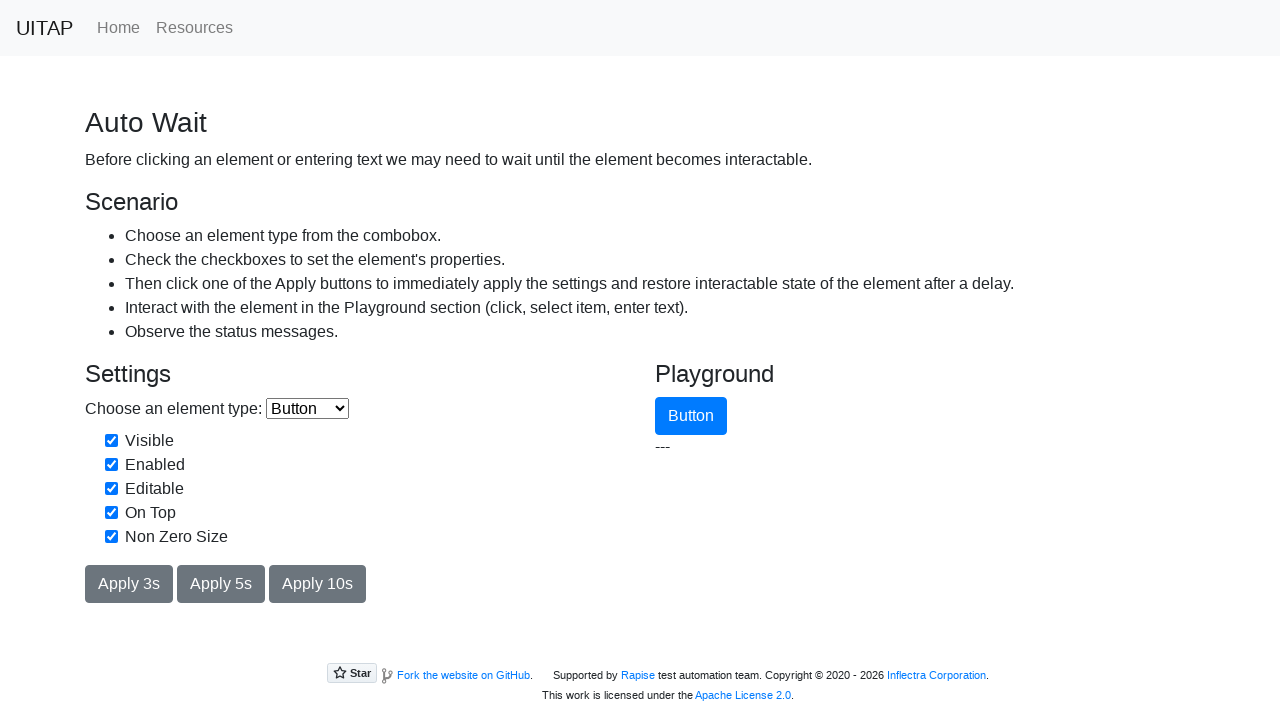

Checked the 'Visible' checkbox on internal:role=checkbox[name="Visible"i]
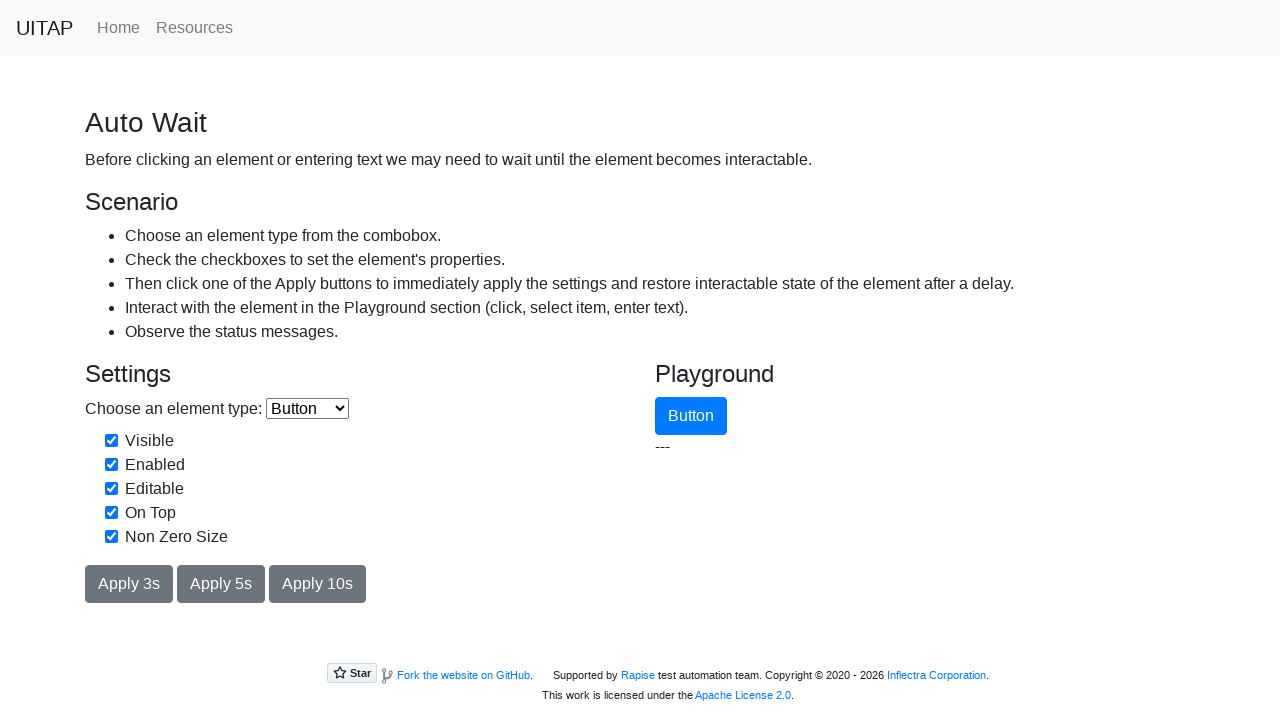

Clicked the 'Apply 10s' button to start 10-second delay at (318, 584) on internal:role=button[name="Apply 10s"i]
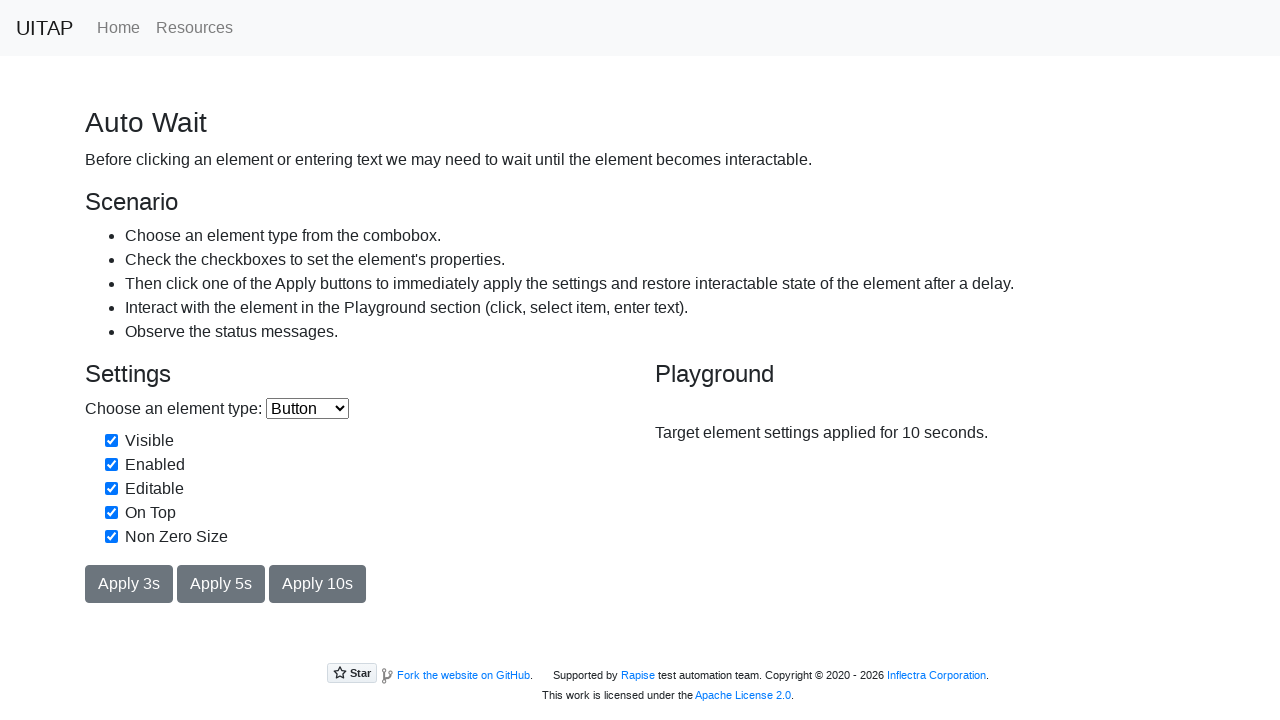

Target button became visible after delay
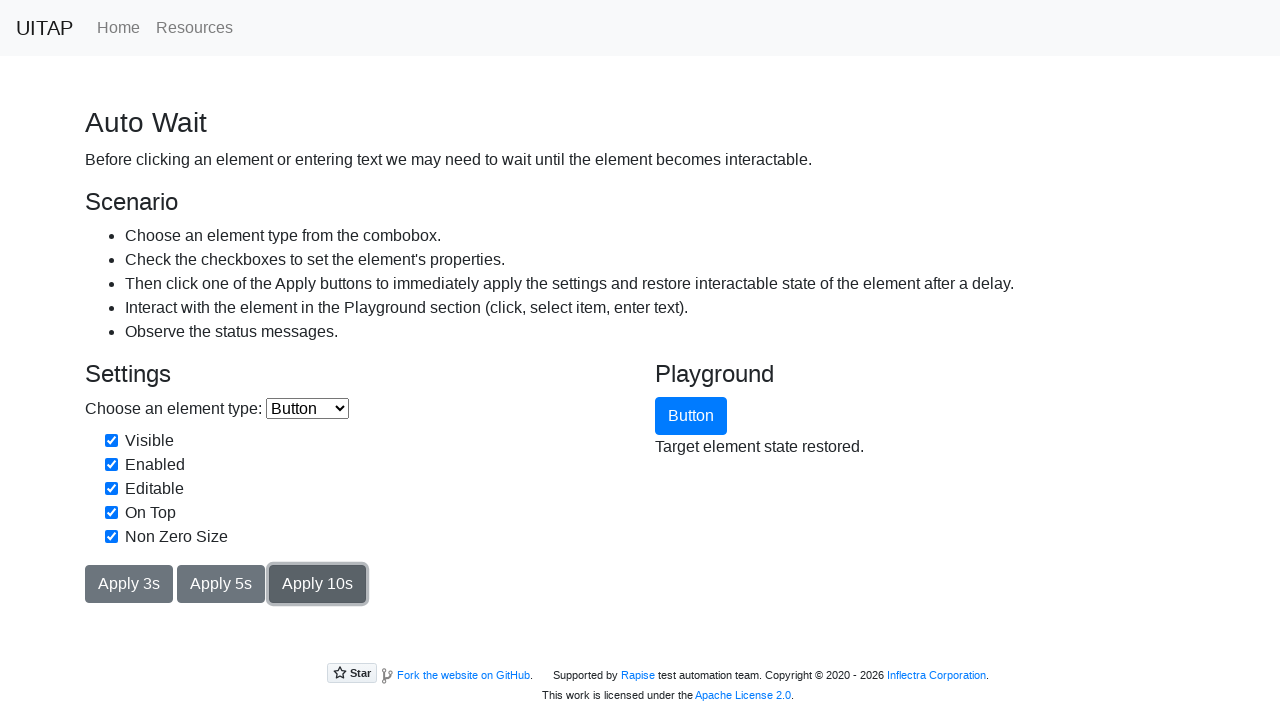

Clicked the target button at (691, 416) on internal:role=button[name="Button"i]
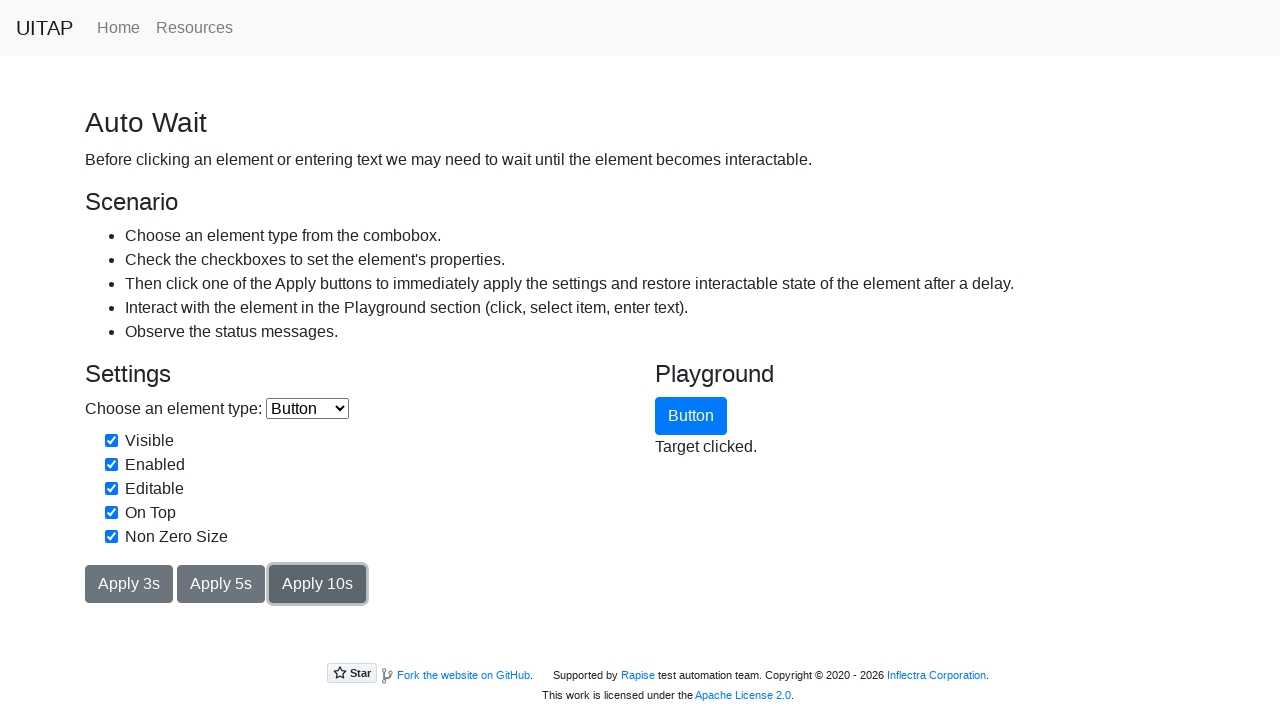

Verified 'Target clicked' message is visible
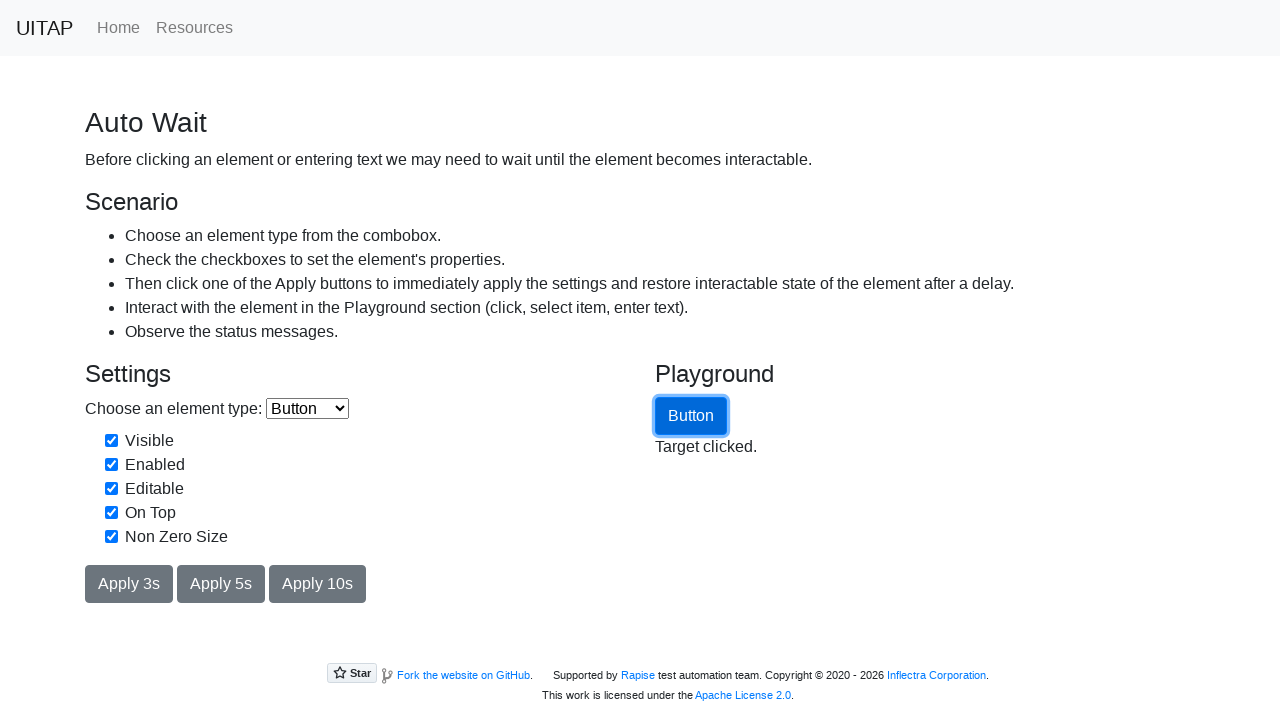

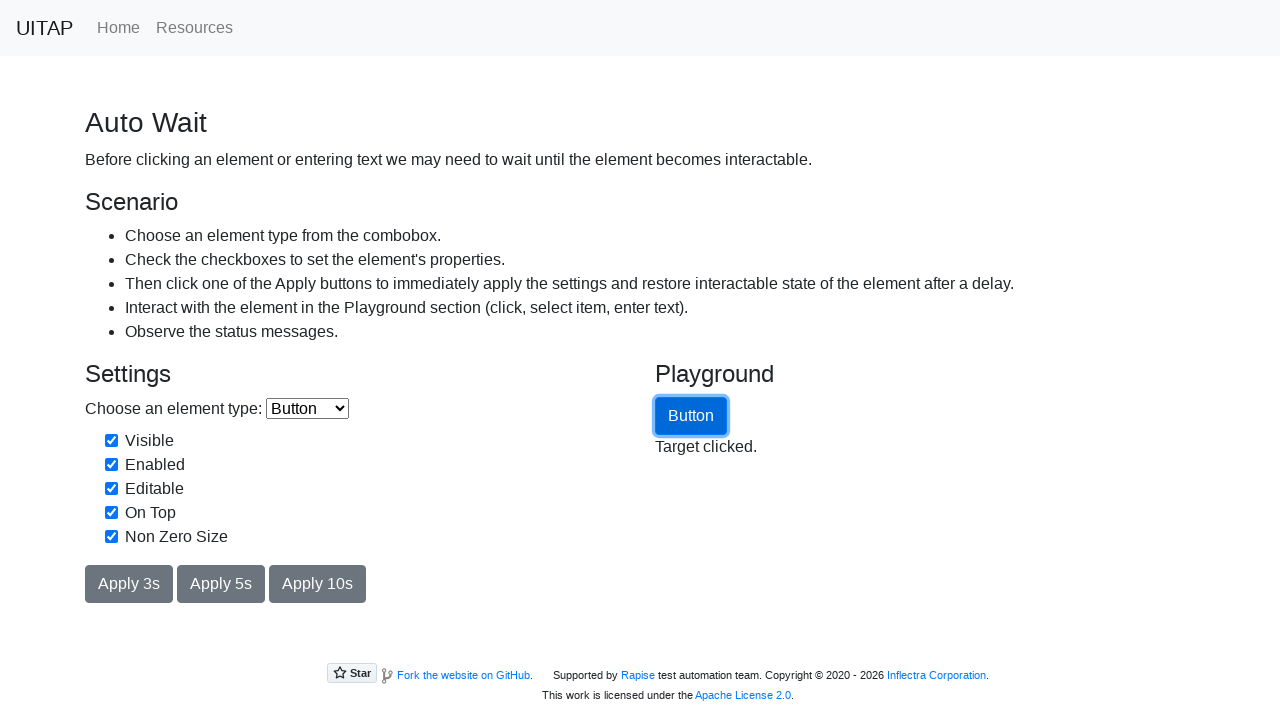